Tests the search functionality on 99-bottles-of-beer.net by navigating to the search page, entering a programming language name (Python), and verifying that search results contain the searched term.

Starting URL: https://www.99-bottles-of-beer.net

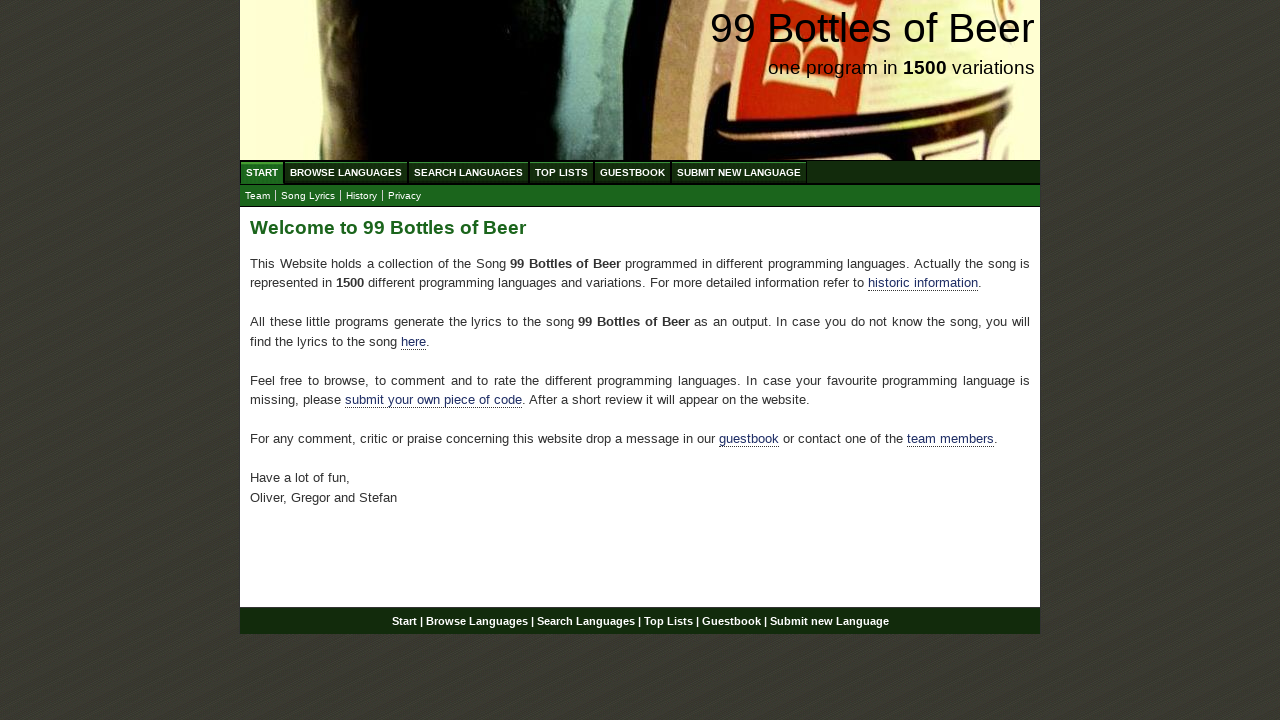

Clicked on Search Languages menu item at (468, 172) on xpath=//ul[@id='menu']/li/a[@href='/search.html']
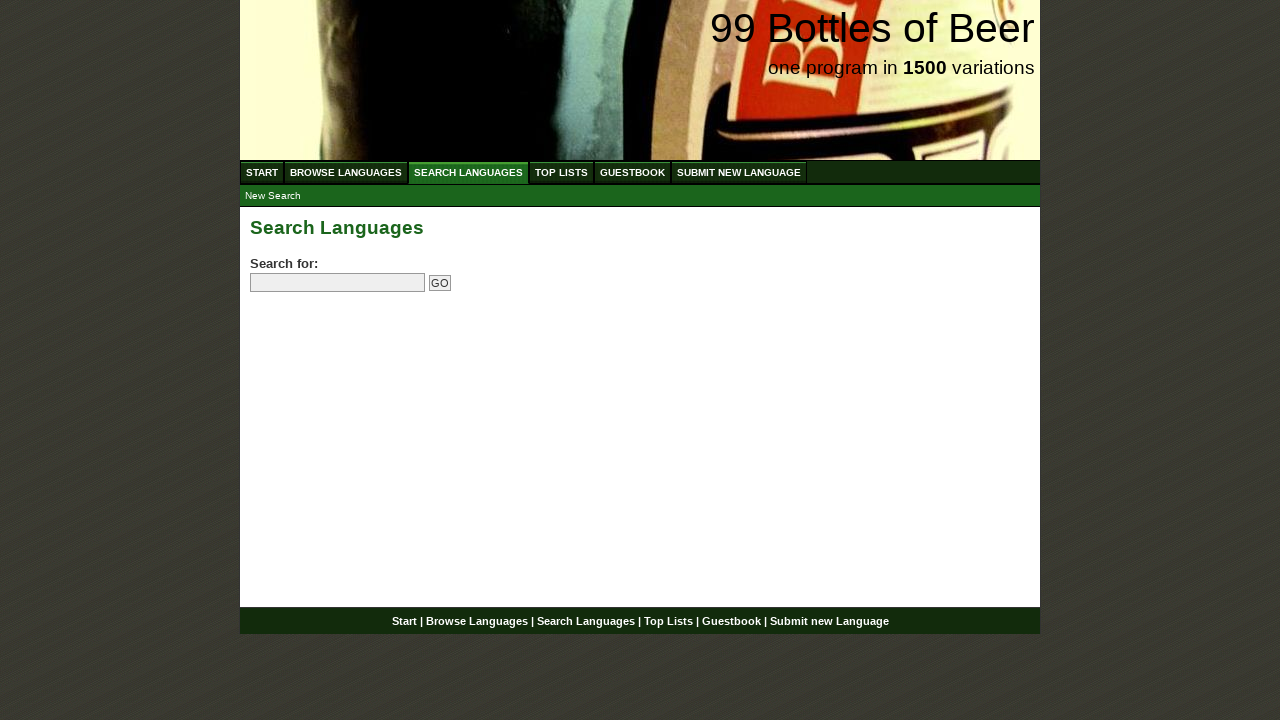

Clicked on the search field at (338, 283) on input[name='search']
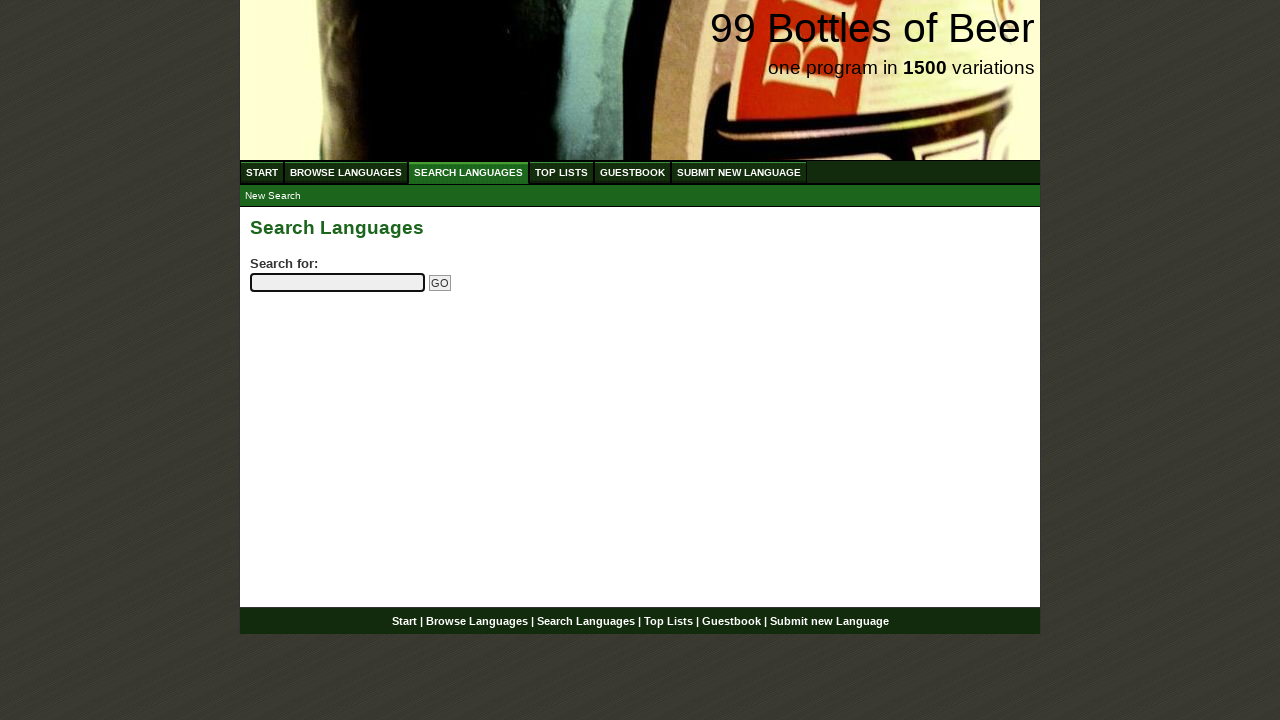

Entered 'python' in the search field on input[name='search']
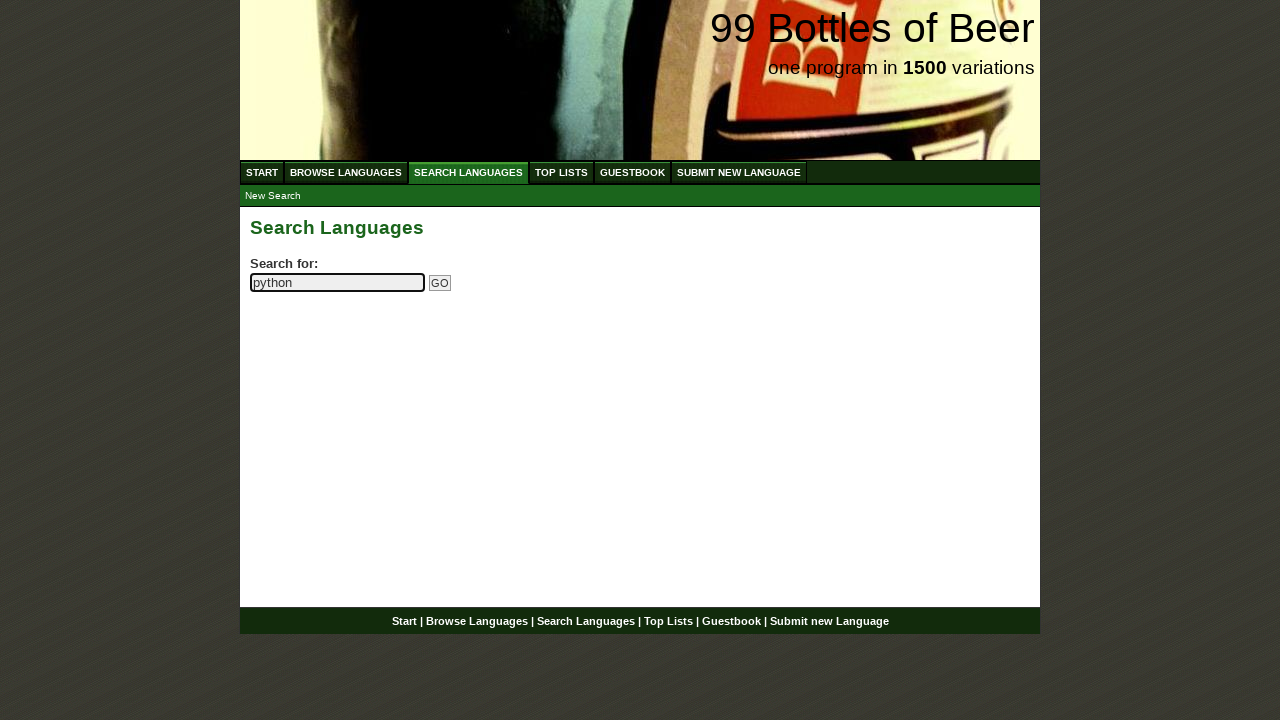

Clicked the submit search button at (440, 283) on input[name='submitsearch']
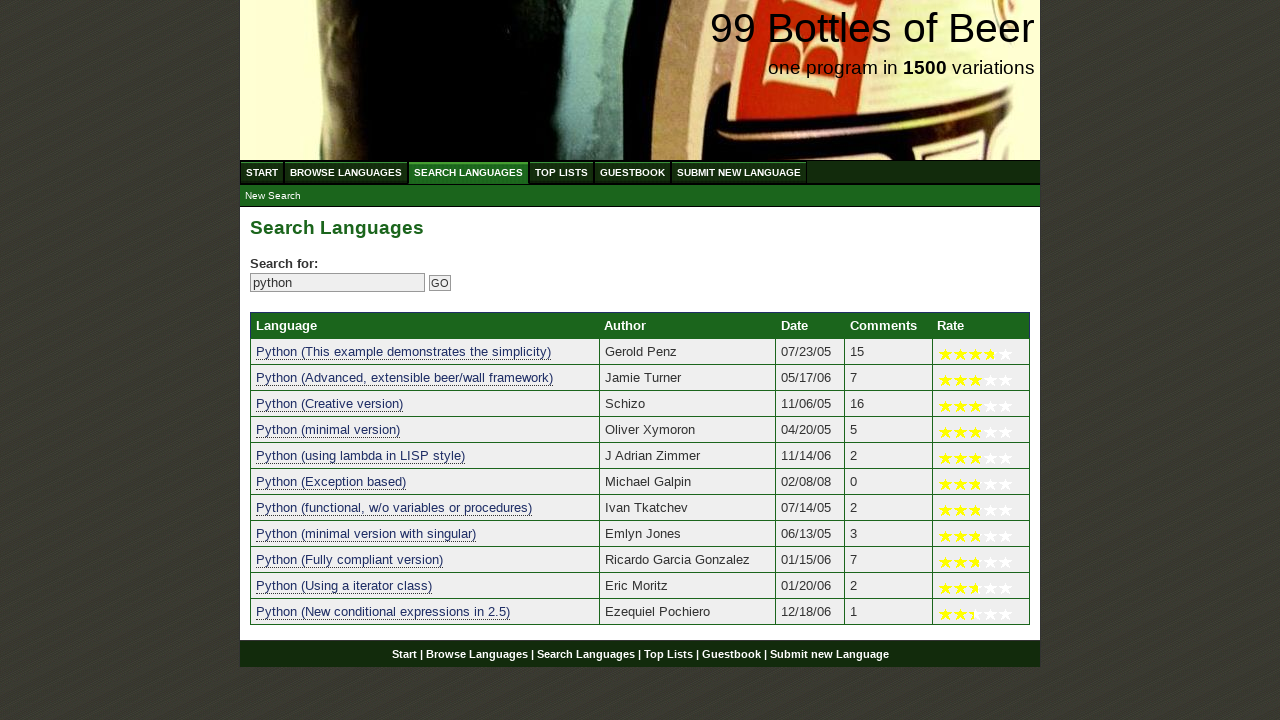

Search results table loaded
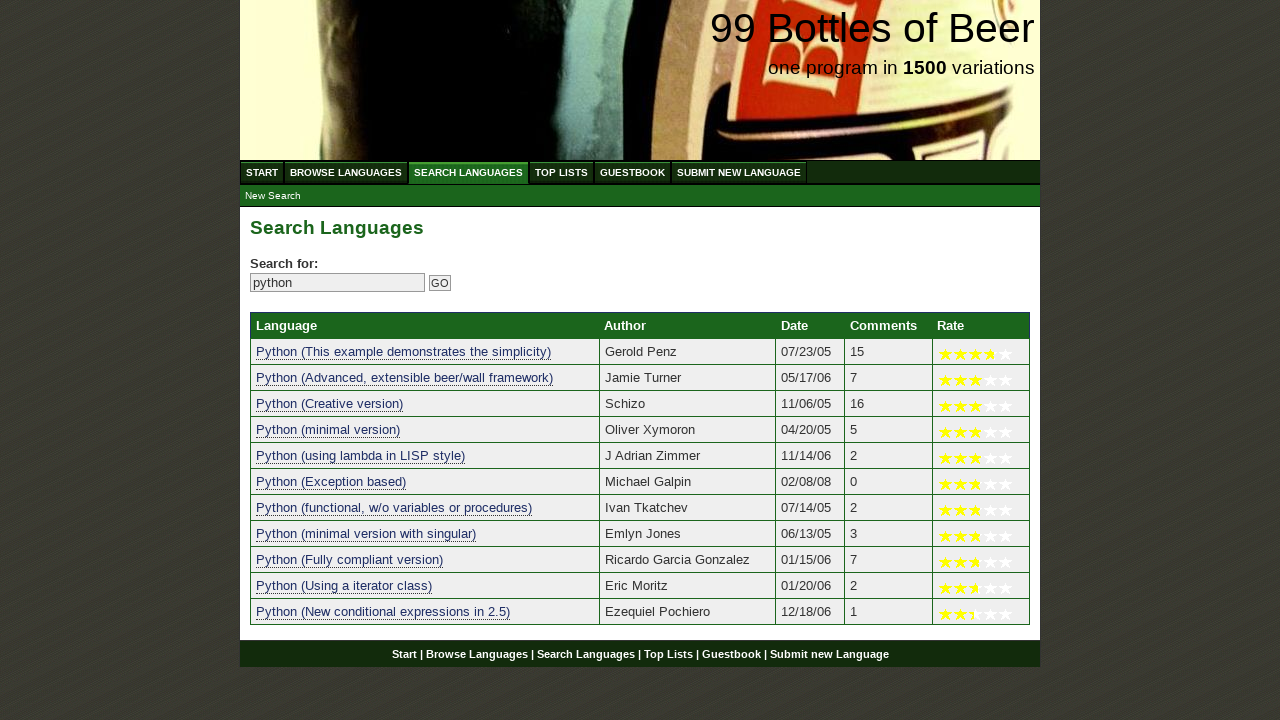

Verified search results are displayed - found 11 results containing 'python'
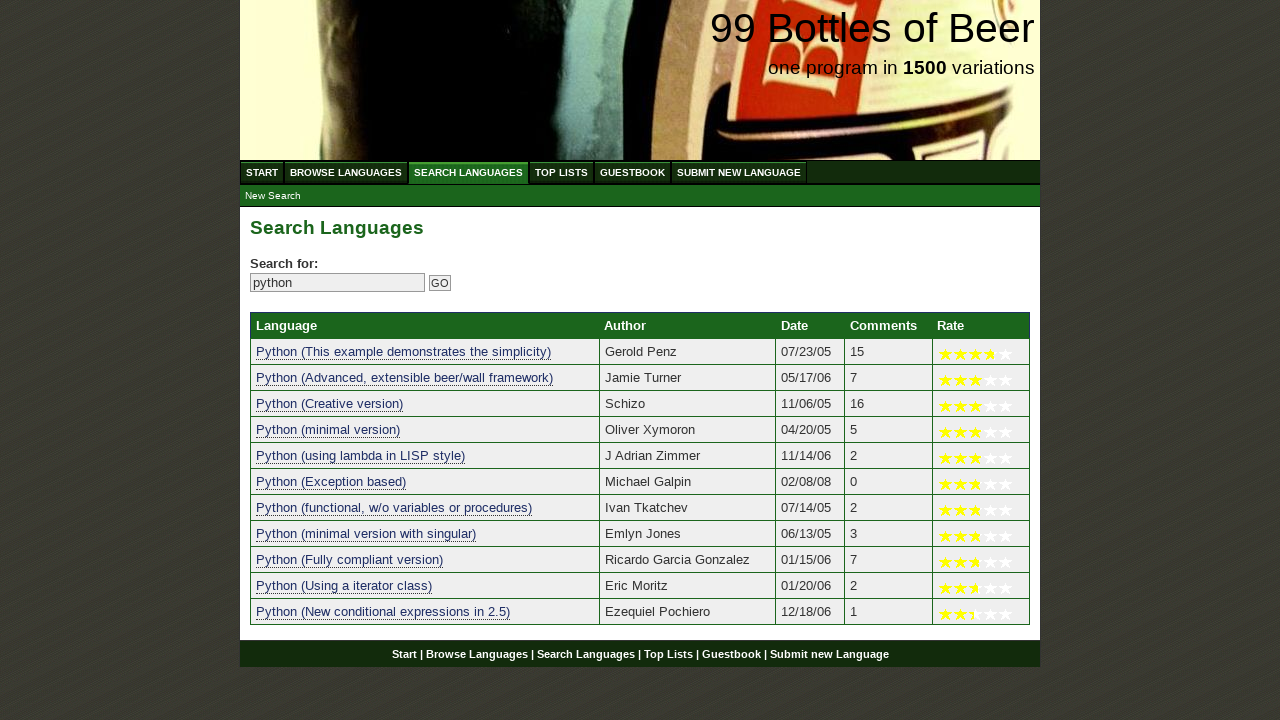

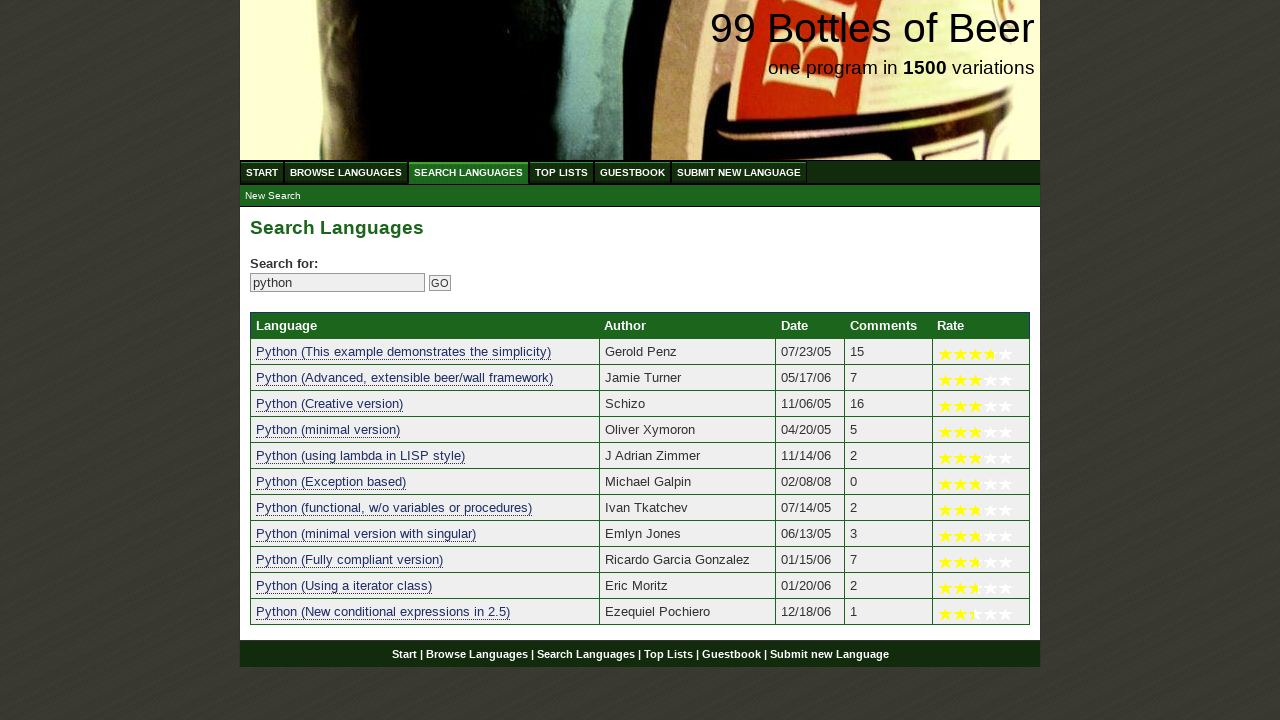